Tests the "Get started" link on the Playwright documentation homepage by clicking it and verifying navigation to the intro page.

Starting URL: https://playwright.dev/

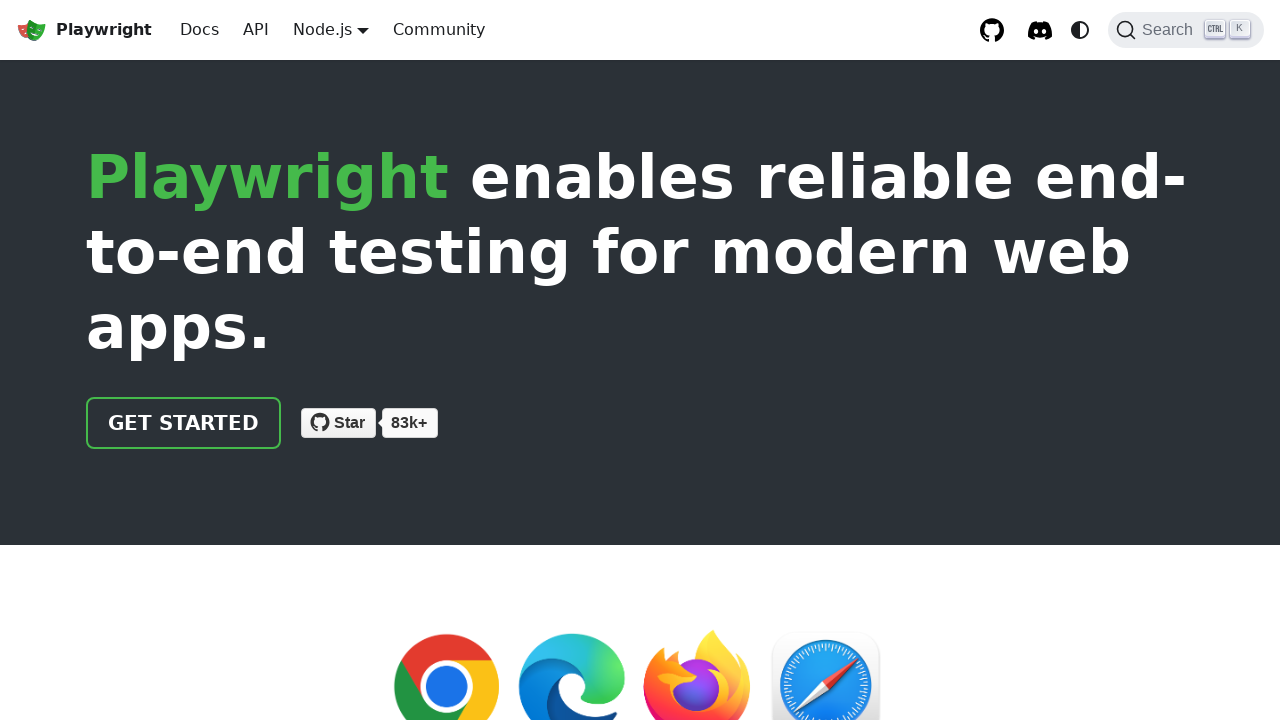

Navigated to Playwright documentation homepage
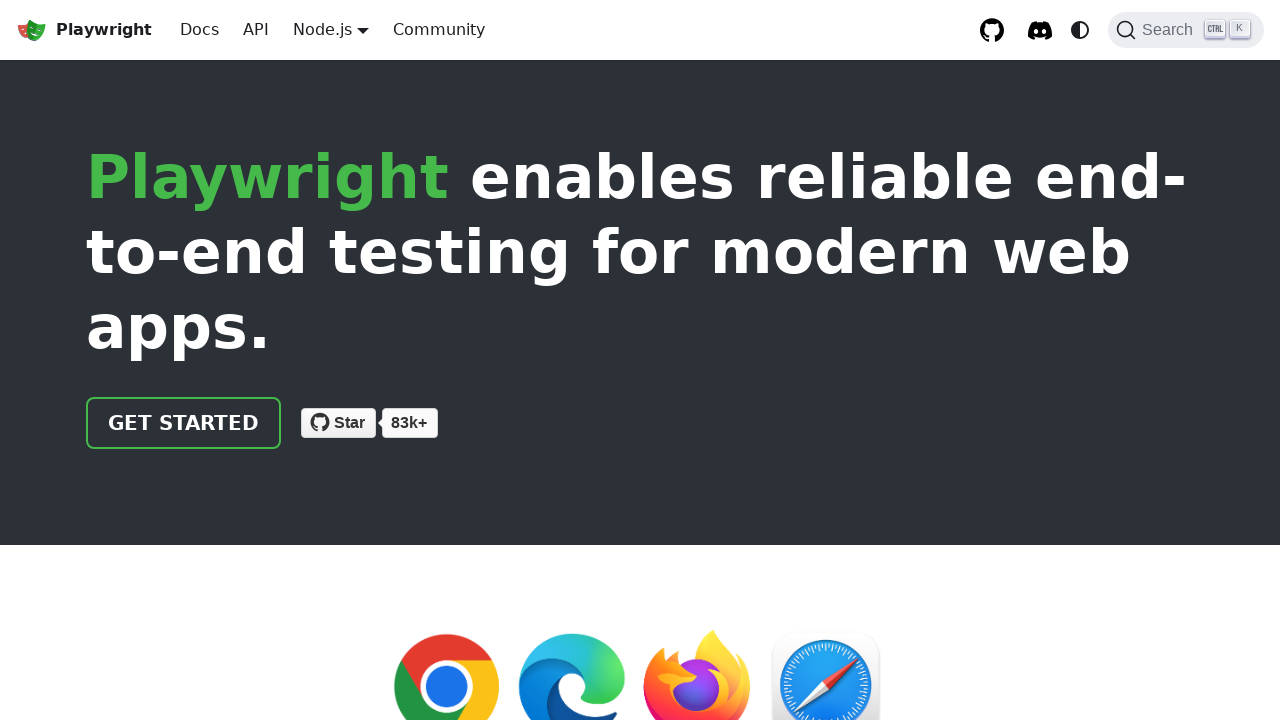

Clicked the 'Get started' link at (184, 423) on internal:role=link[name="Get started"i]
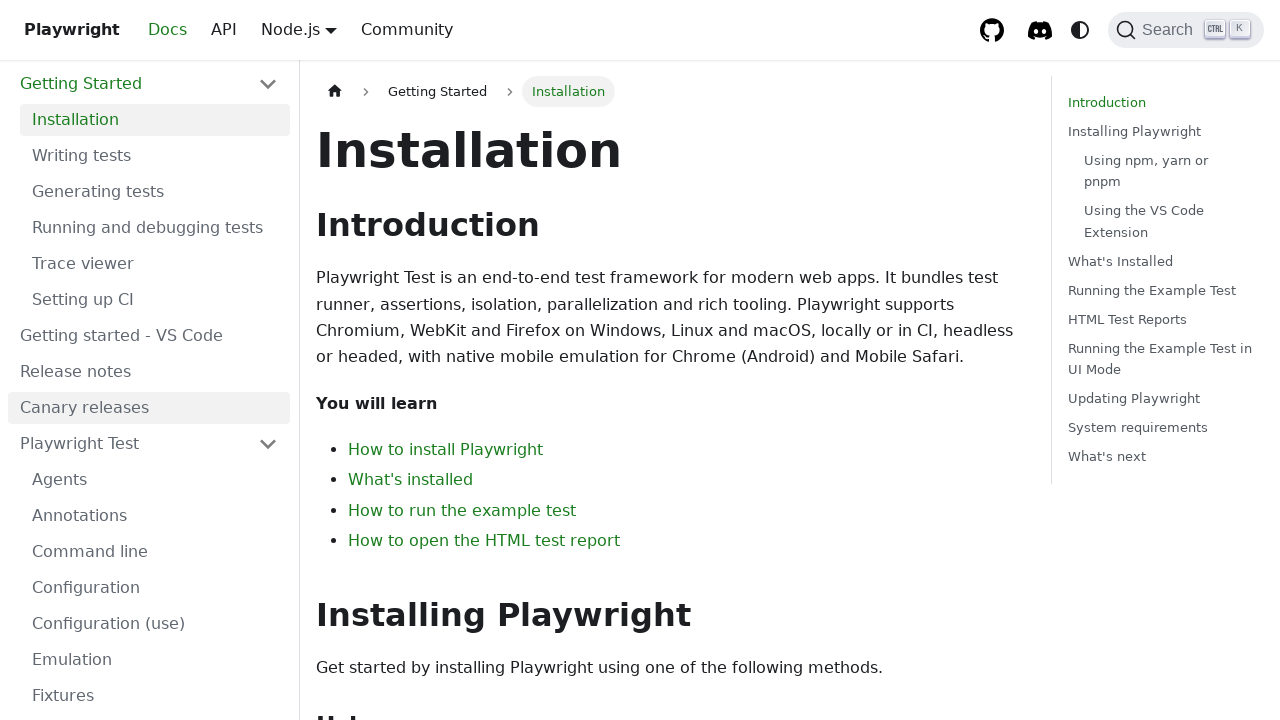

Successfully navigated to intro page
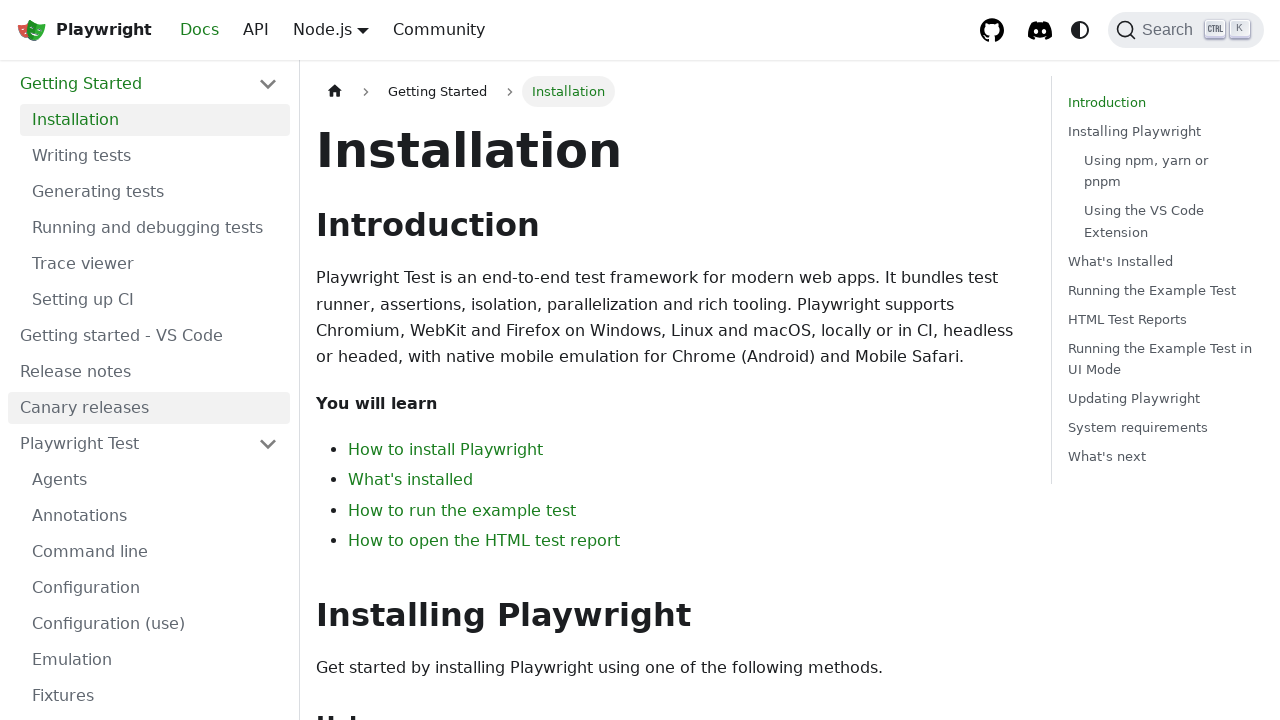

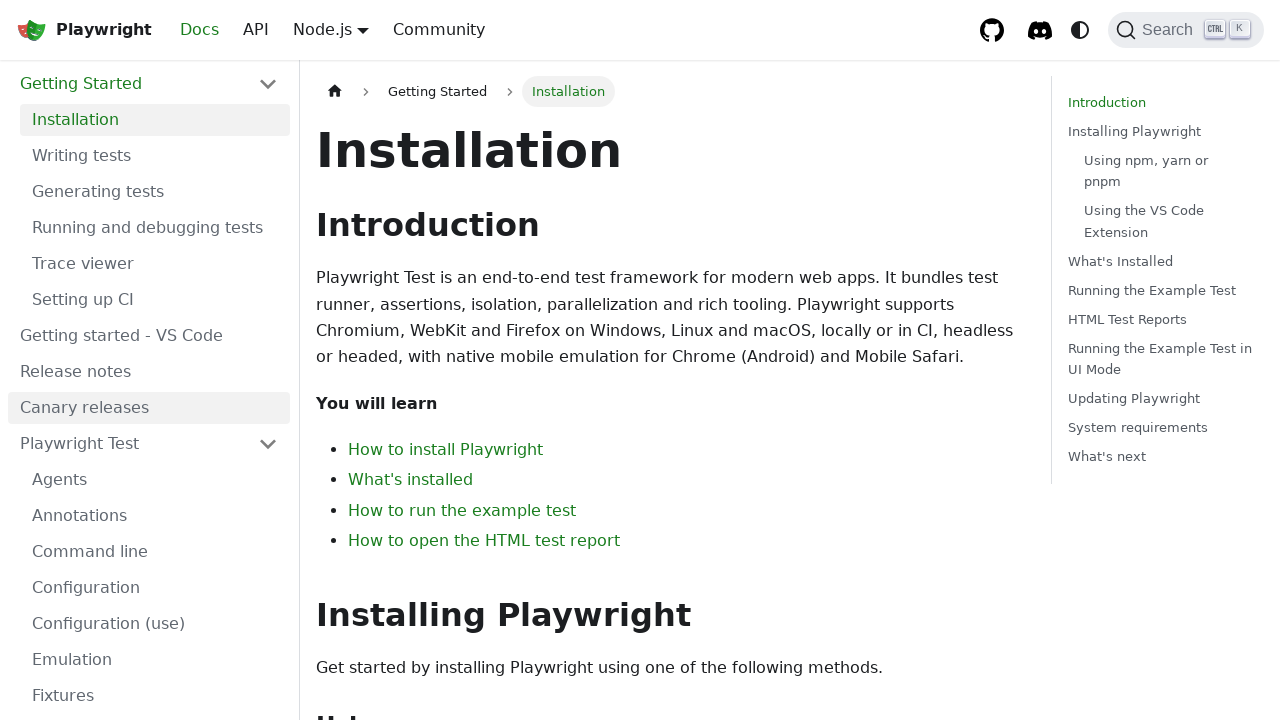